Tests mouse hover functionality by hovering over an element and clicking on menu items that appear

Starting URL: https://www.rahulshettyacademy.com/AutomationPractice/

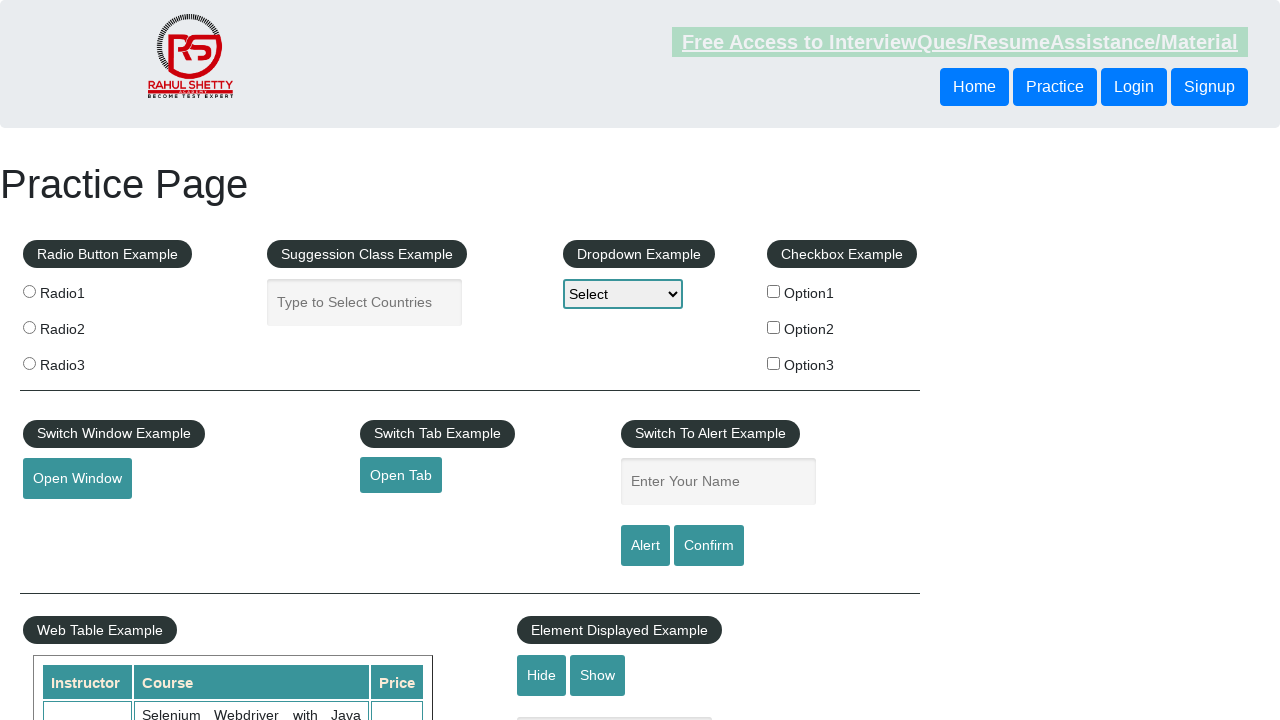

Hovered over mouse hover button to reveal menu at (83, 361) on #mousehover
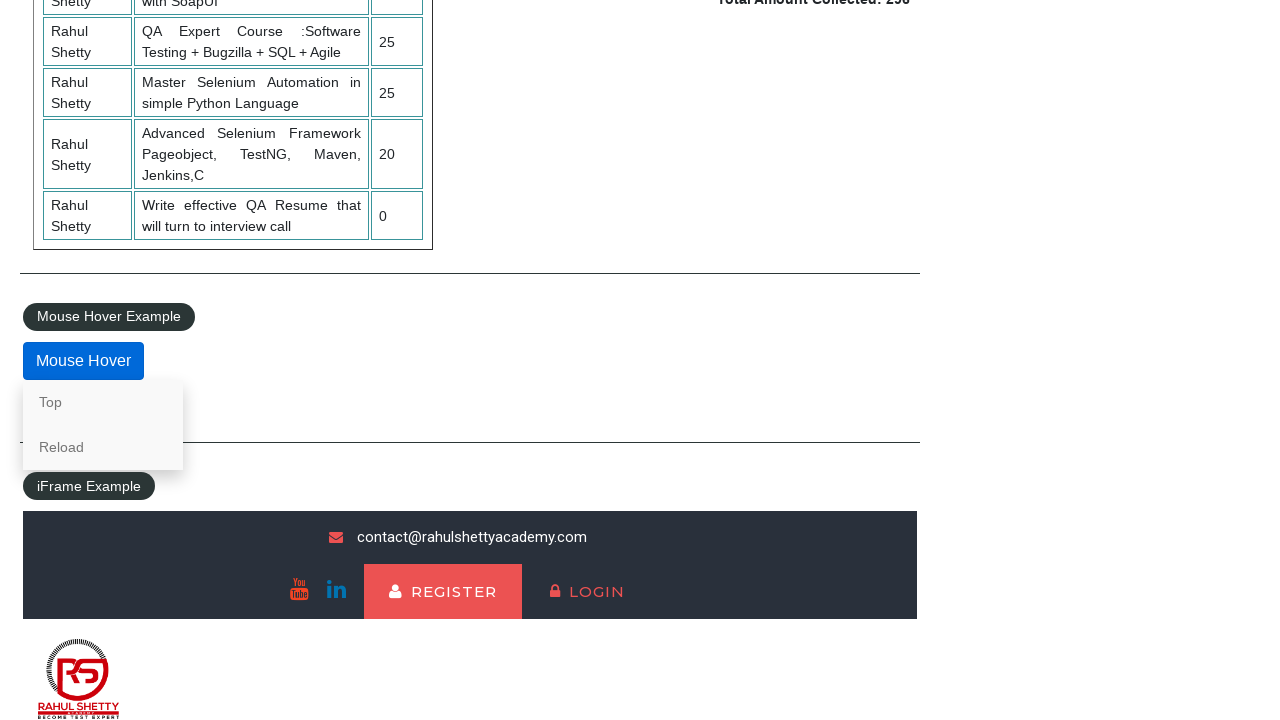

Clicked 'Top' menu item at (103, 402) on xpath=/html/body/div[4]/div/fieldset/div/div/a[1]
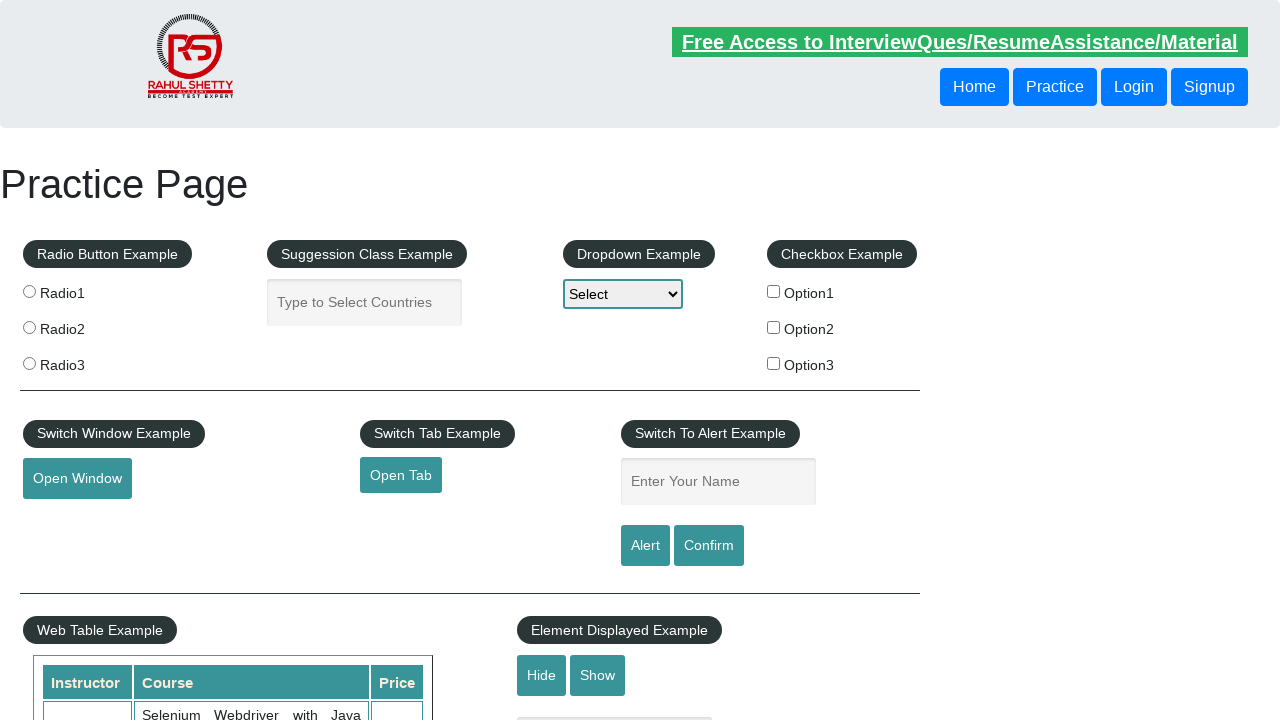

Hovered over mouse hover button again to reveal menu at (83, 361) on #mousehover
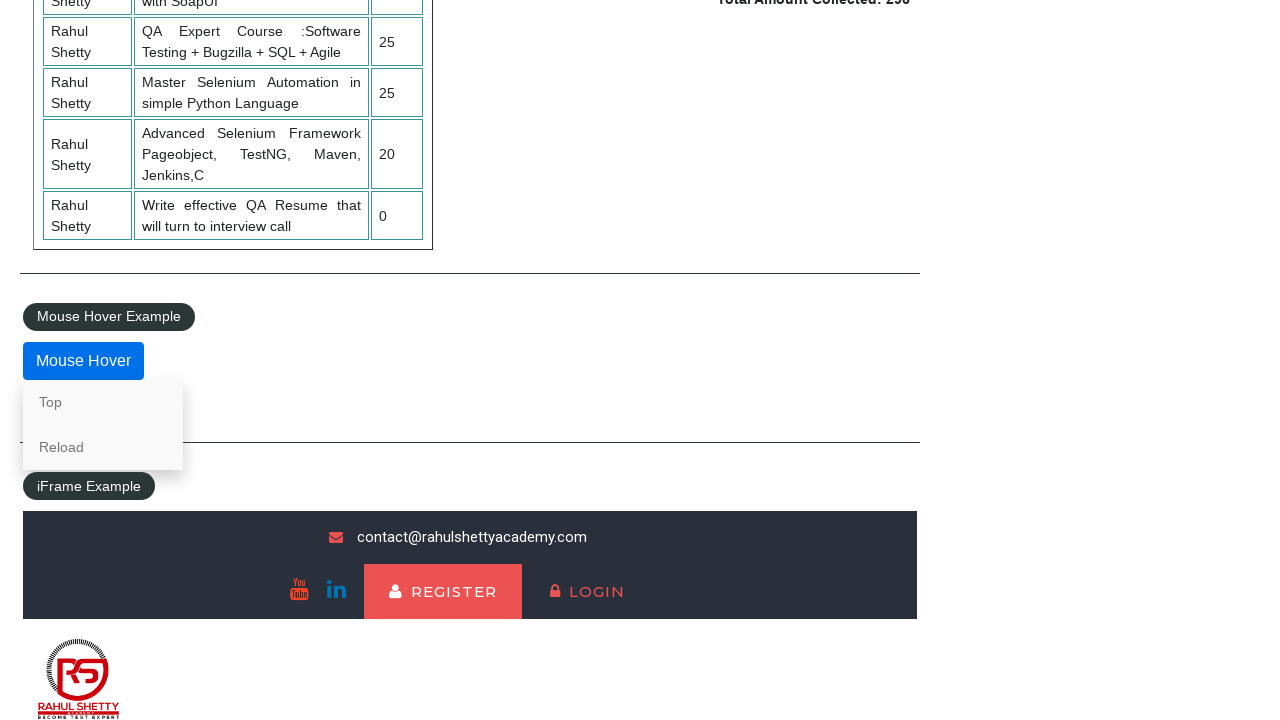

Clicked 'Reload' menu item at (103, 447) on xpath=/html/body/div[4]/div/fieldset/div/div/a[2]
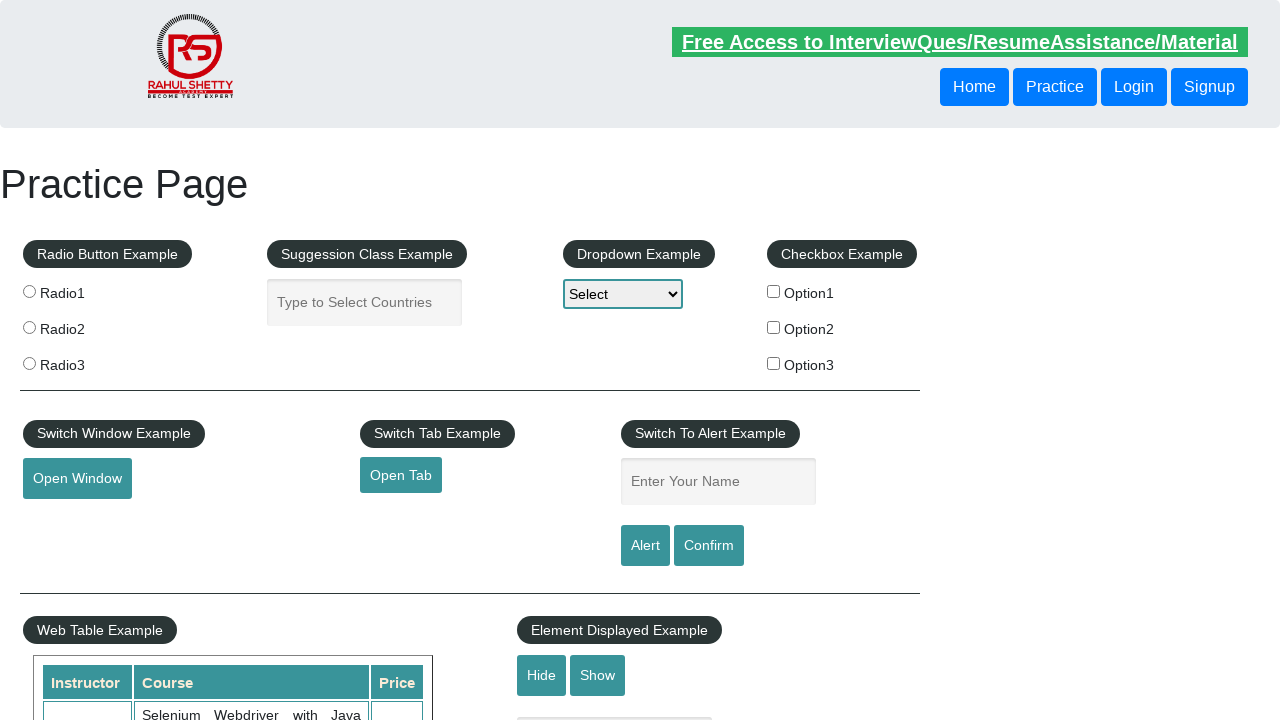

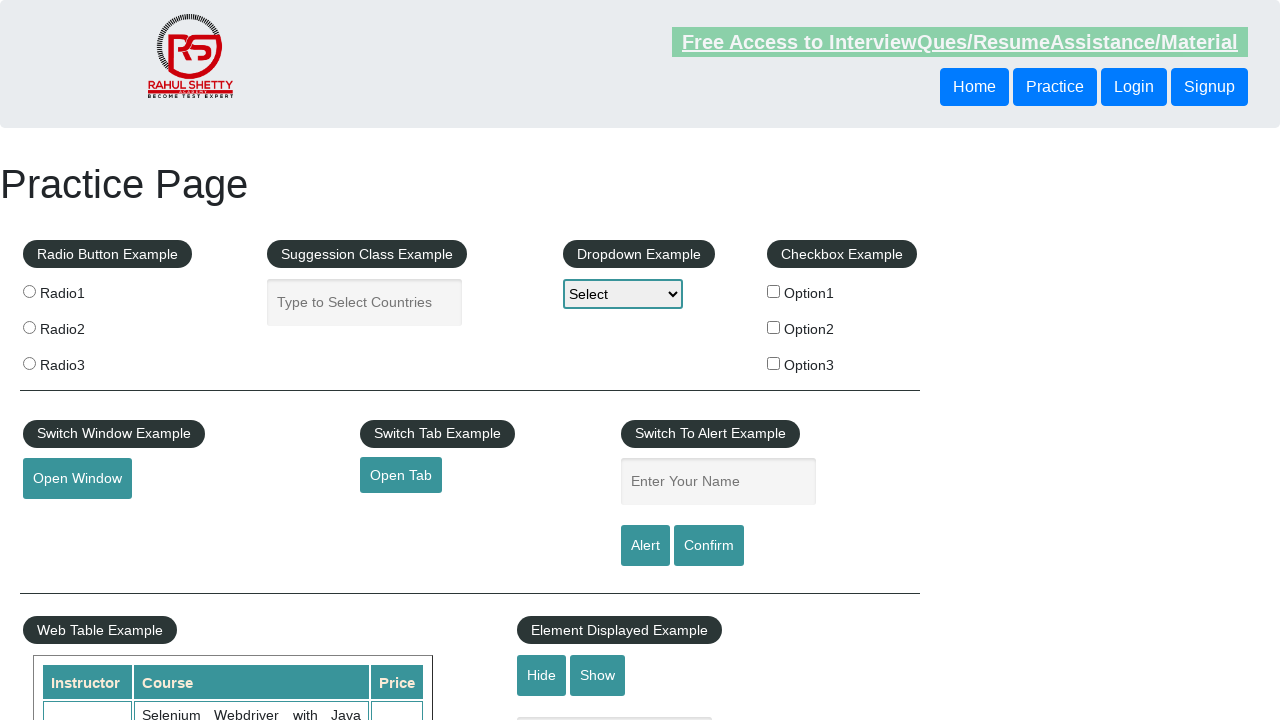